Tests React Semantic UI dropdown selection by choosing different user names (Christian, Justen Kitsune, Stevie Feliciano) from the dropdown options

Starting URL: https://react.semantic-ui.com/maximize/dropdown-example-selection/

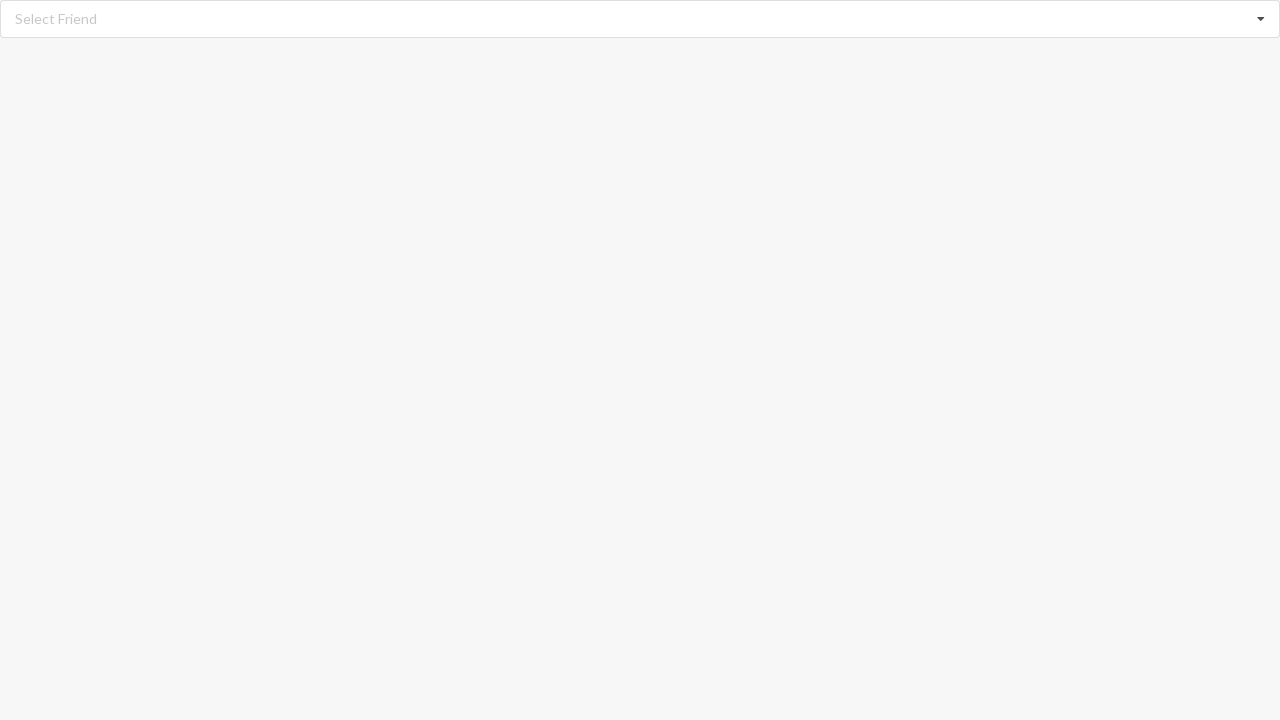

Dropdown element loaded and ready
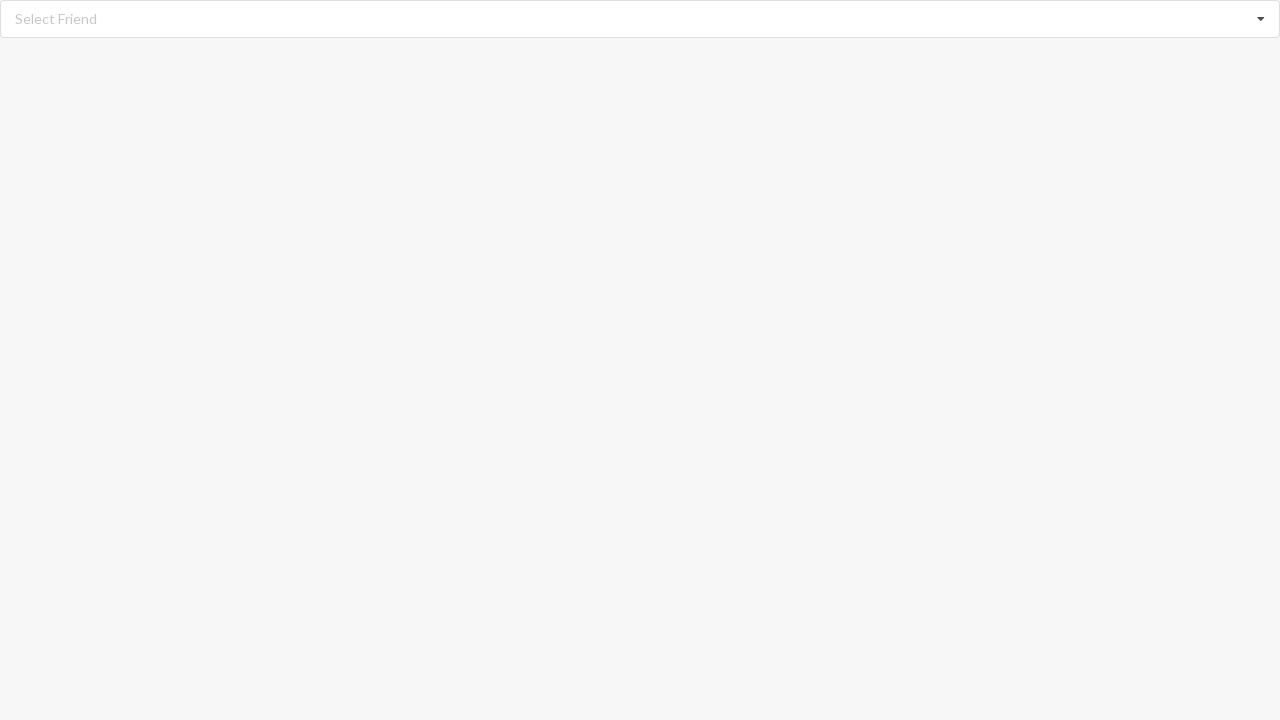

Clicked dropdown to open options at (640, 19) on div[role='listbox']
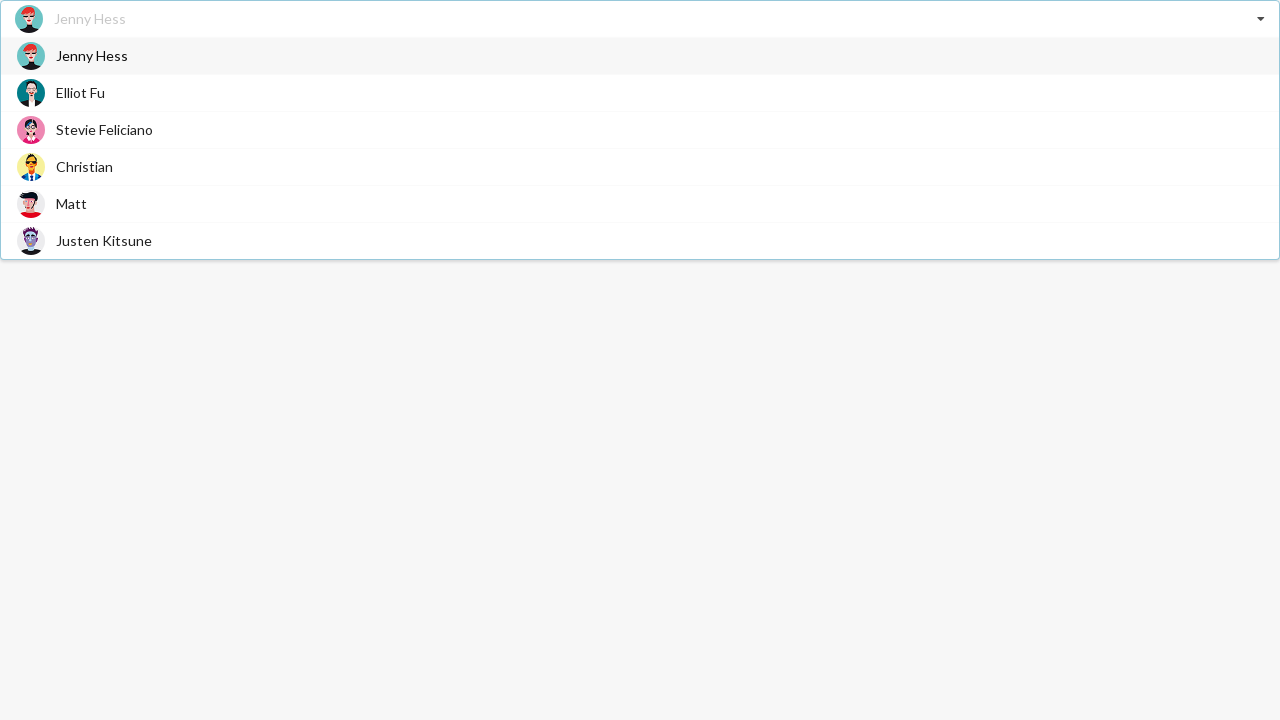

Dropdown options appeared
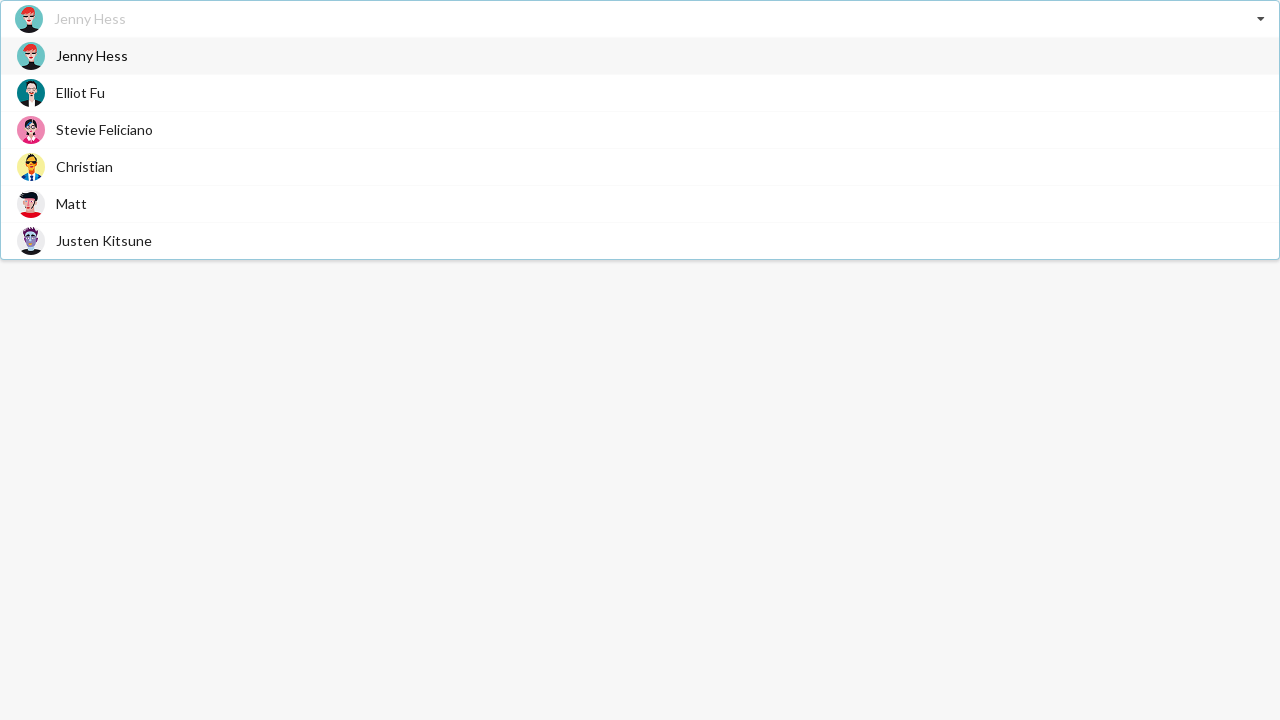

Selected 'Christian' from dropdown at (640, 166) on div[role='option']:has-text('Christian')
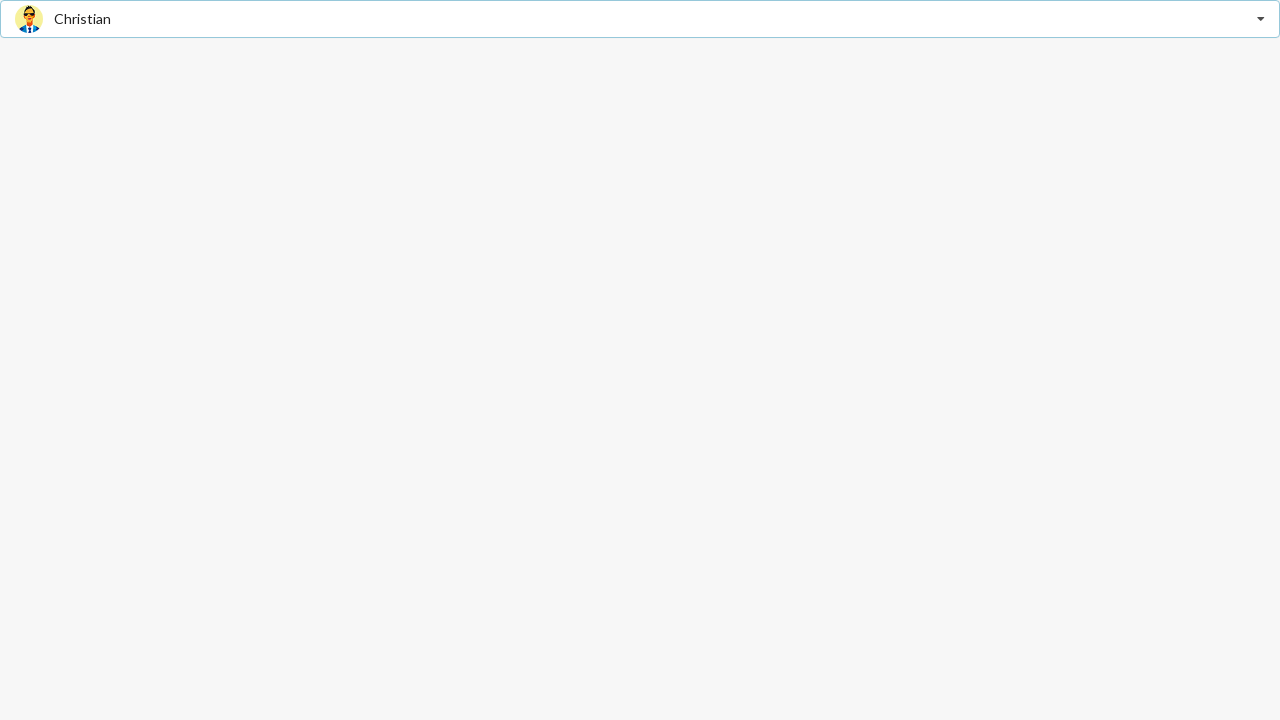

Waited 1 second after selecting Christian
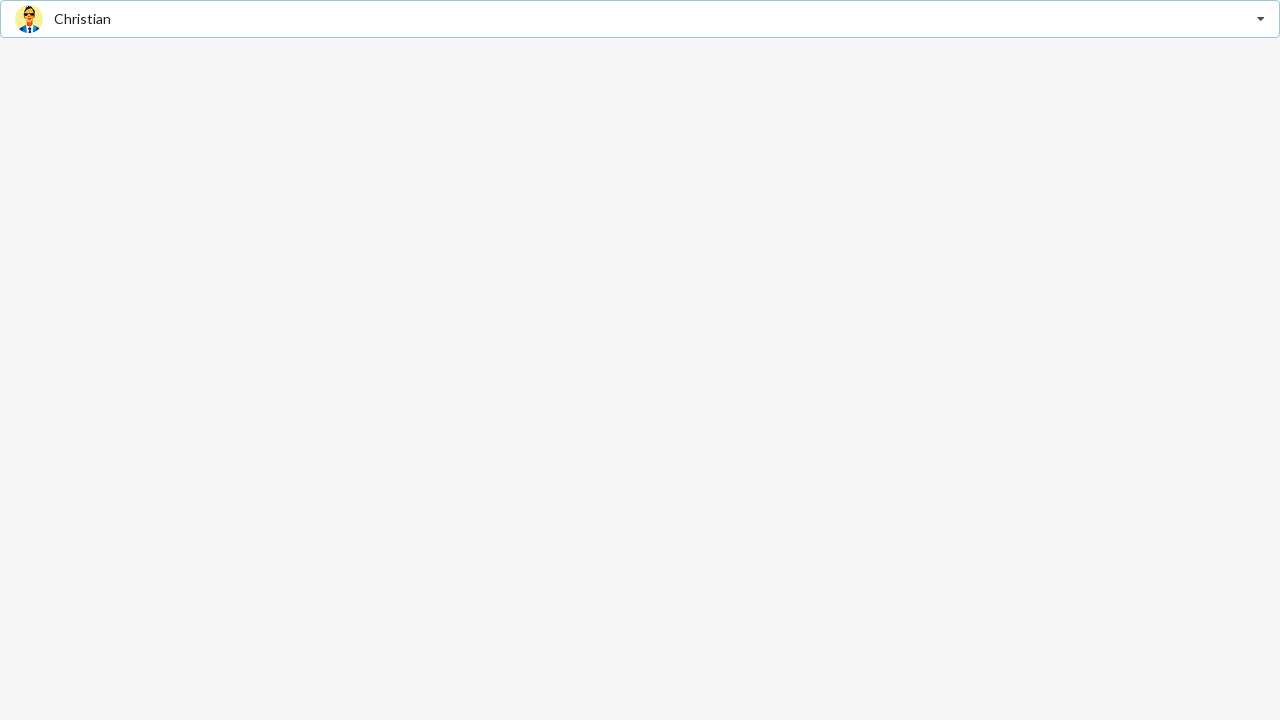

Clicked dropdown to open options again at (640, 19) on div[role='listbox']
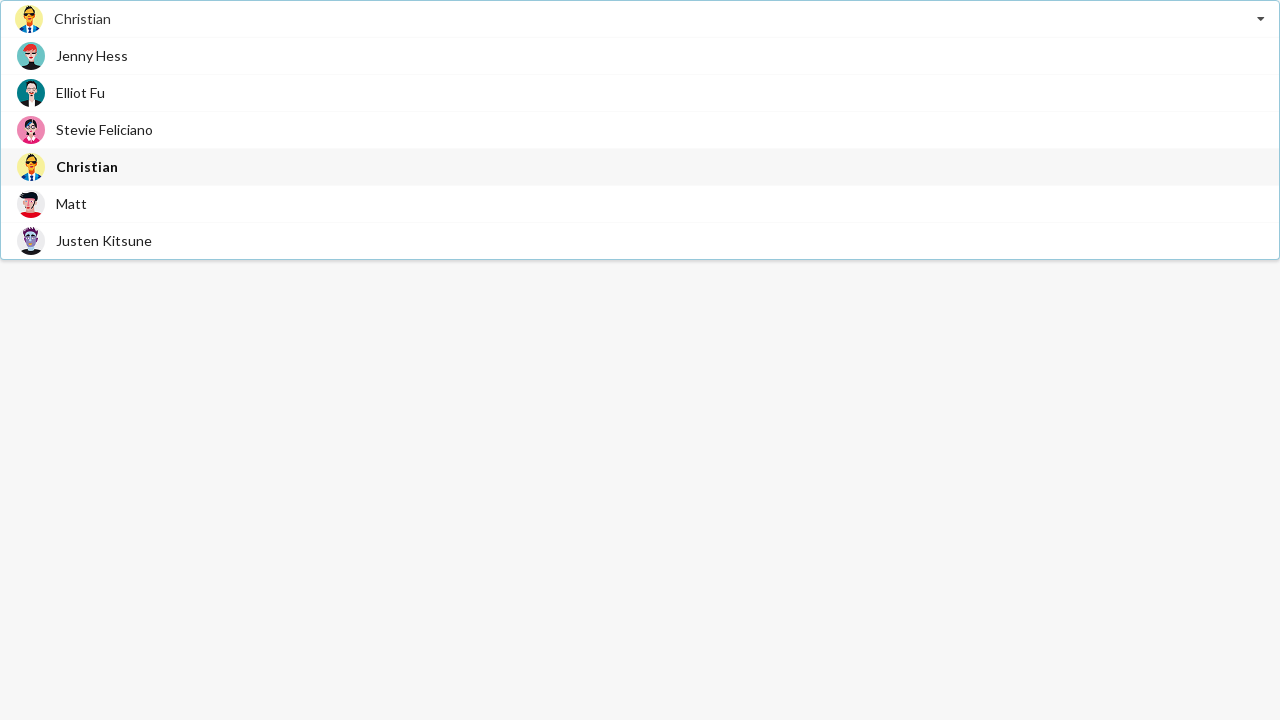

Dropdown options appeared again
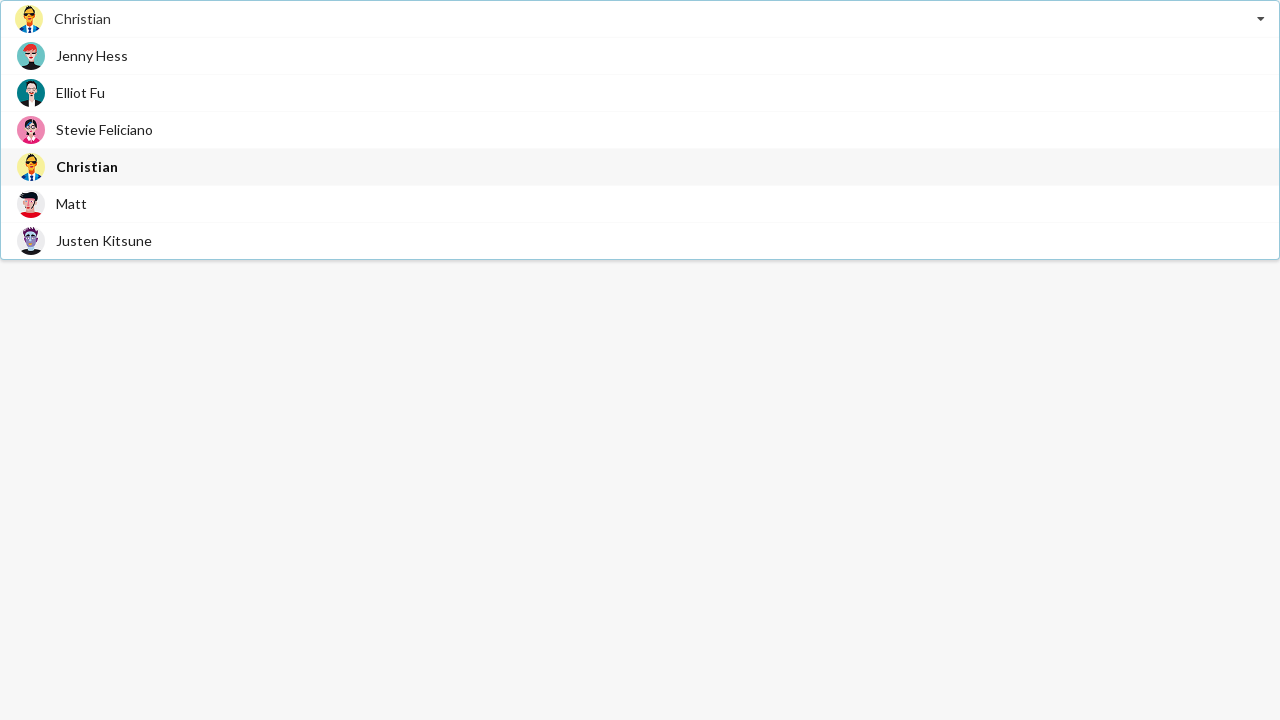

Selected 'Justen Kitsune' from dropdown at (640, 240) on div[role='option']:has-text('Justen Kitsune')
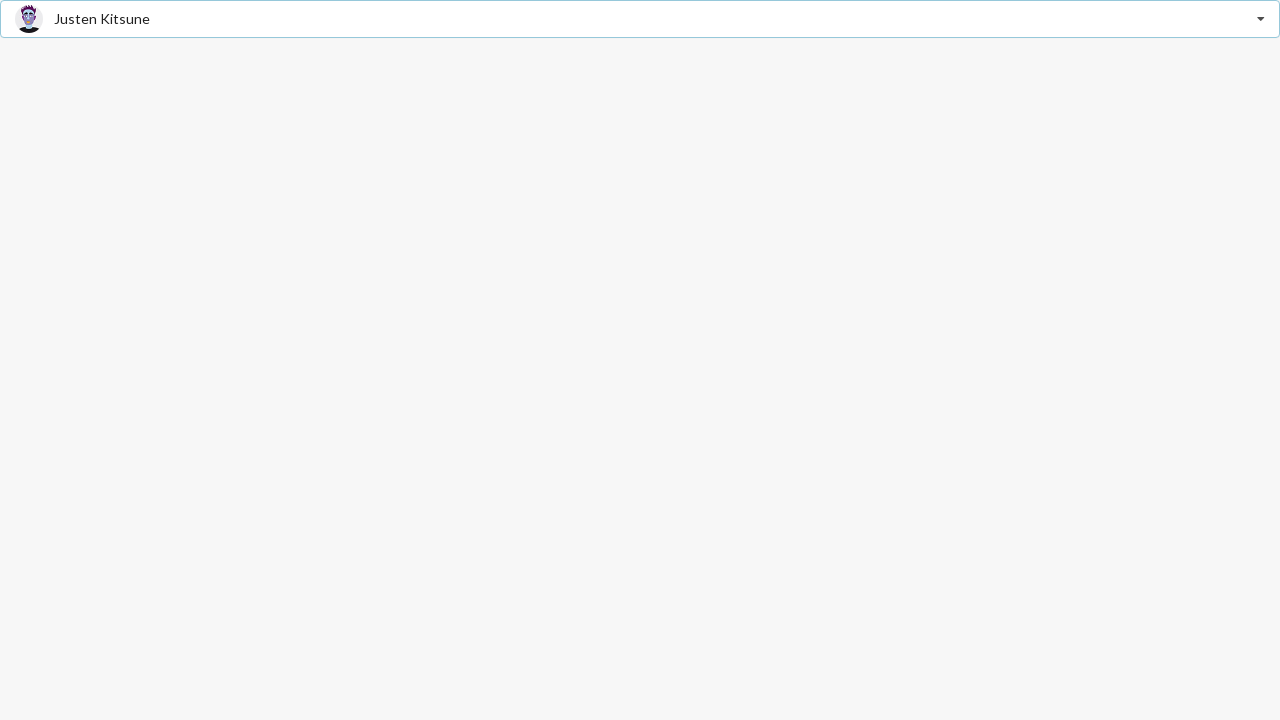

Waited 1 second after selecting Justen Kitsune
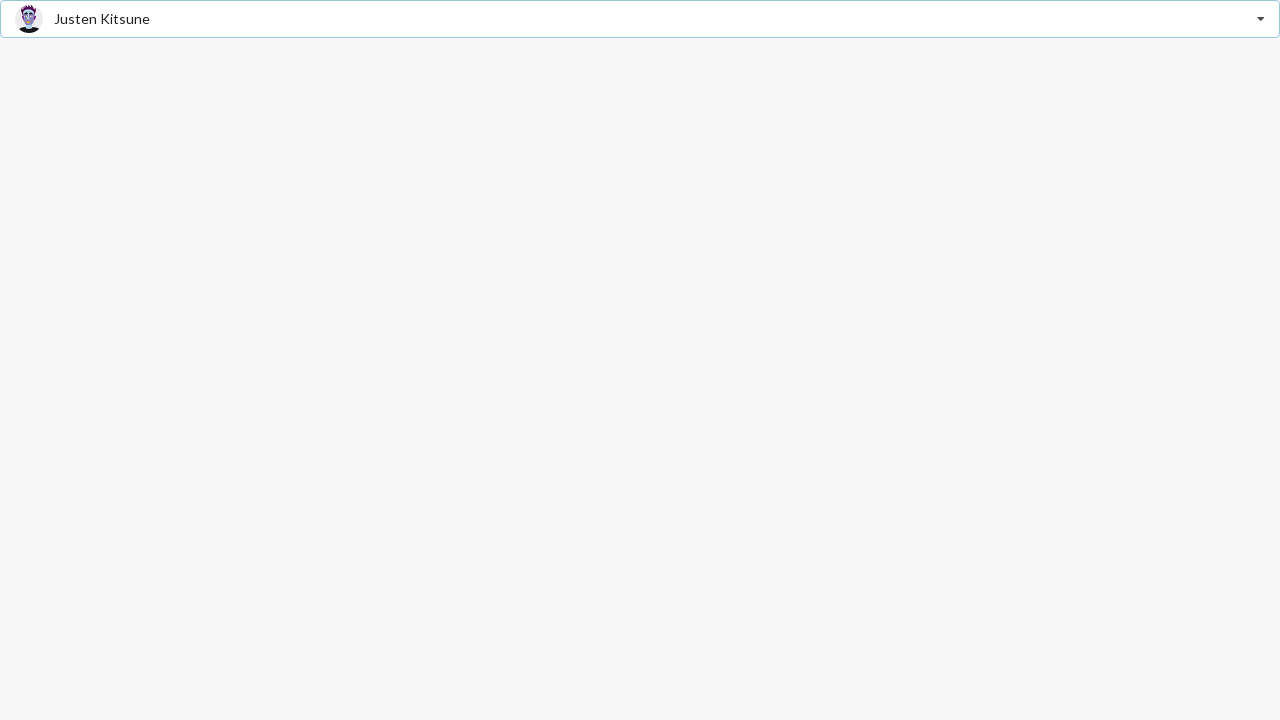

Clicked dropdown to open options for final selection at (640, 19) on div[role='listbox']
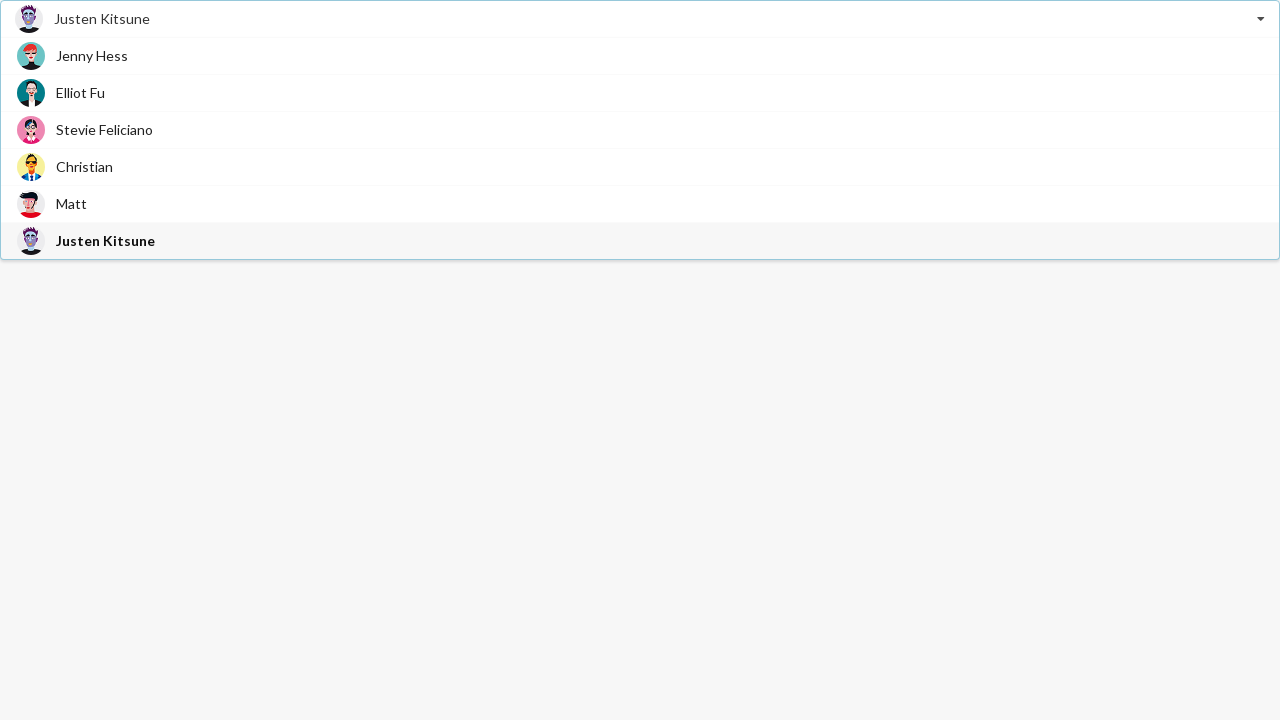

Dropdown options appeared for final selection
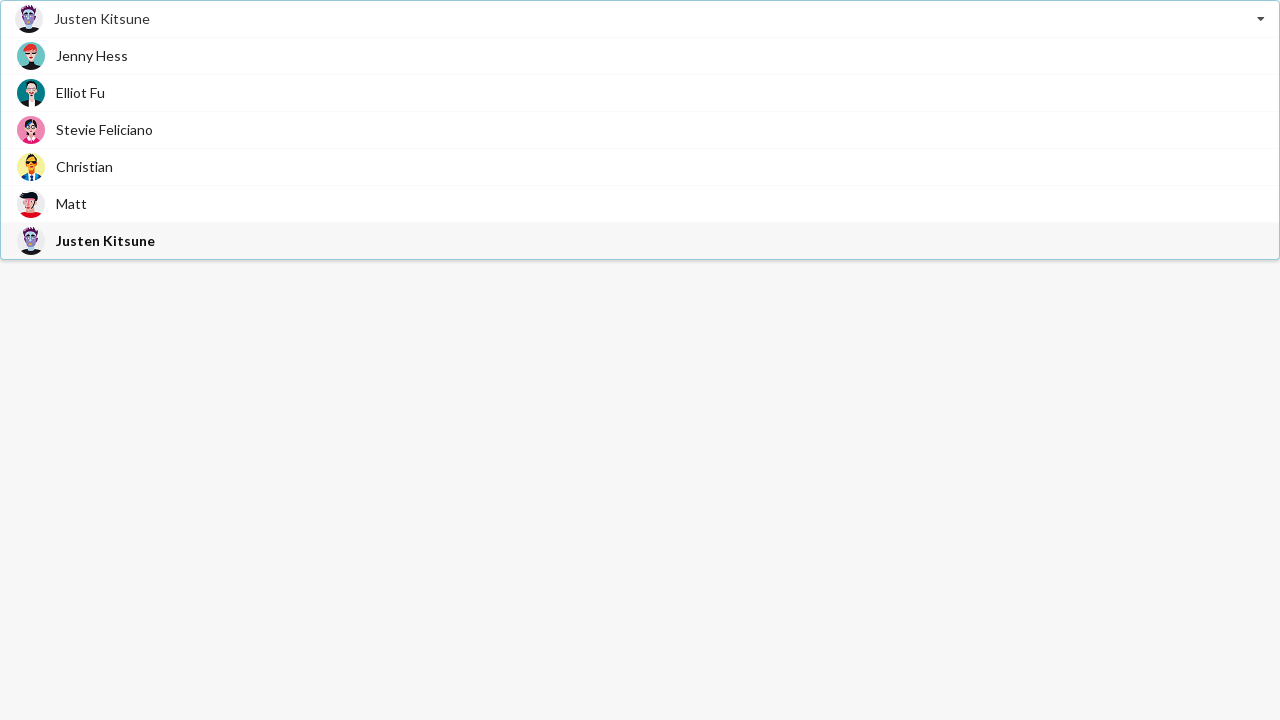

Selected 'Stevie Feliciano' from dropdown at (640, 130) on div[role='option']:has-text('Stevie Feliciano')
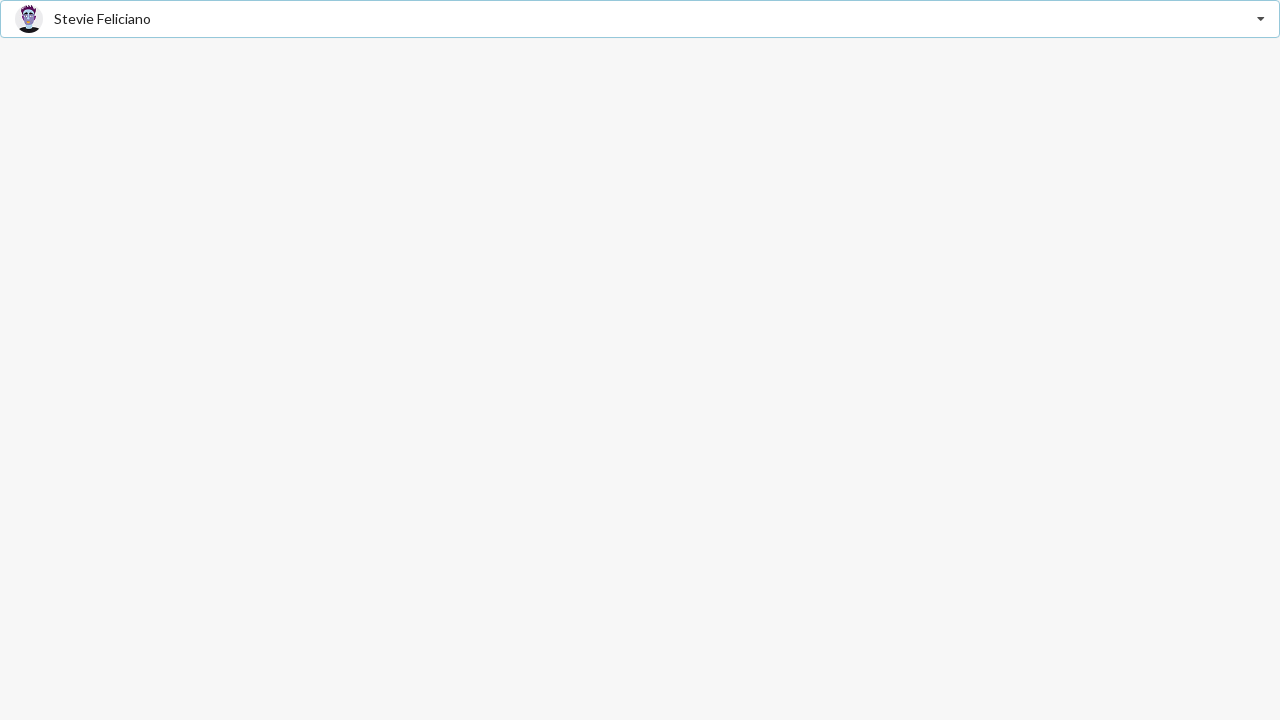

Waited 1 second after selecting Stevie Feliciano
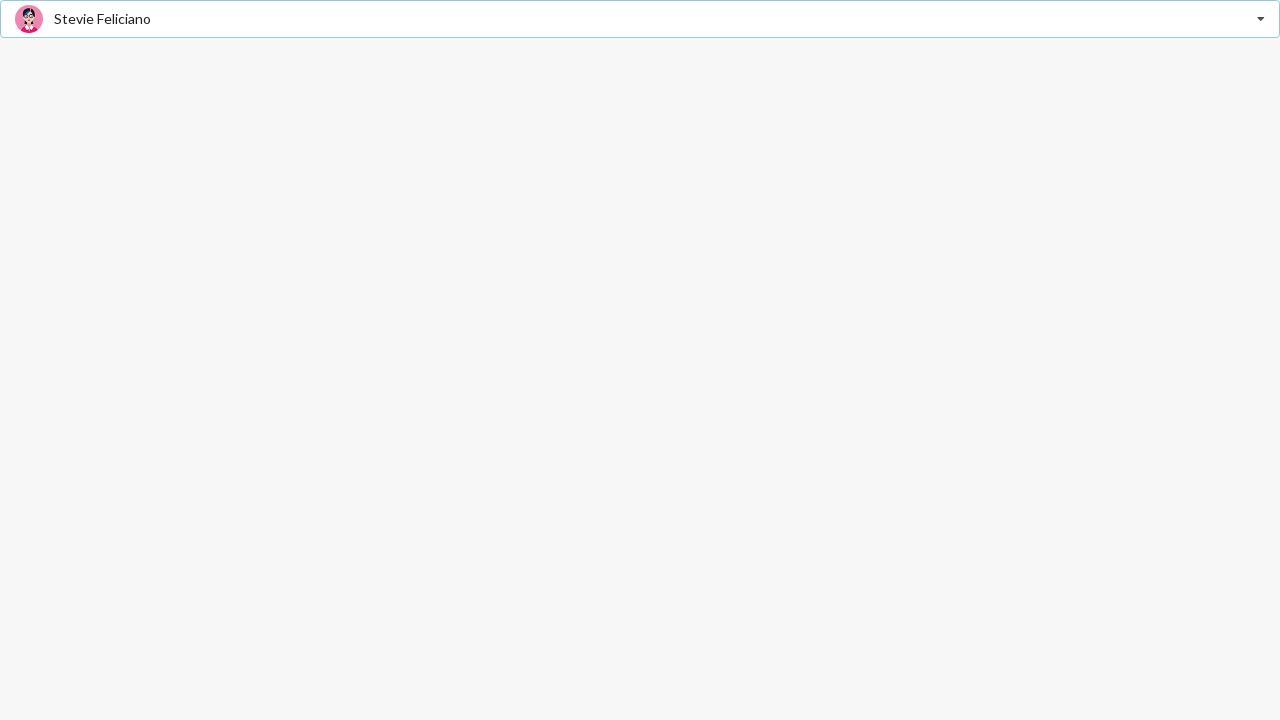

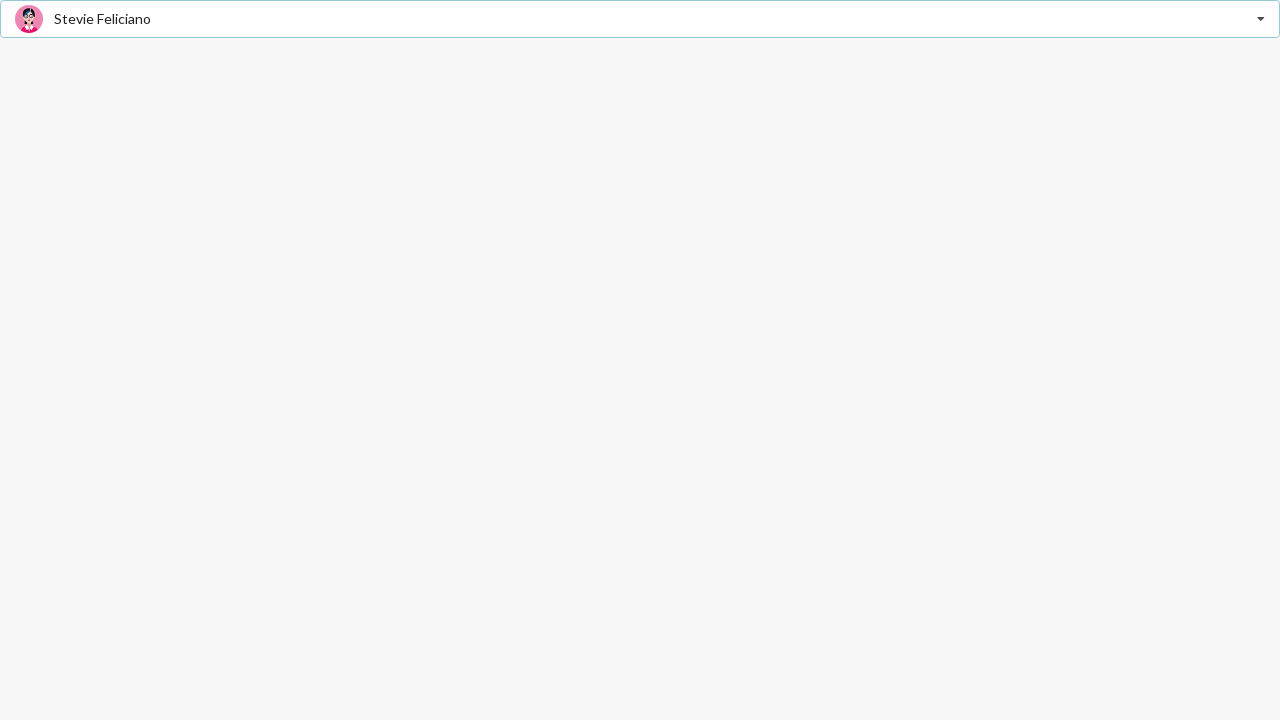